Tests JavaScript prompt alert functionality by clicking a button to trigger a prompt, entering text into it, and accepting the alert

Starting URL: https://demoqa.com/alerts

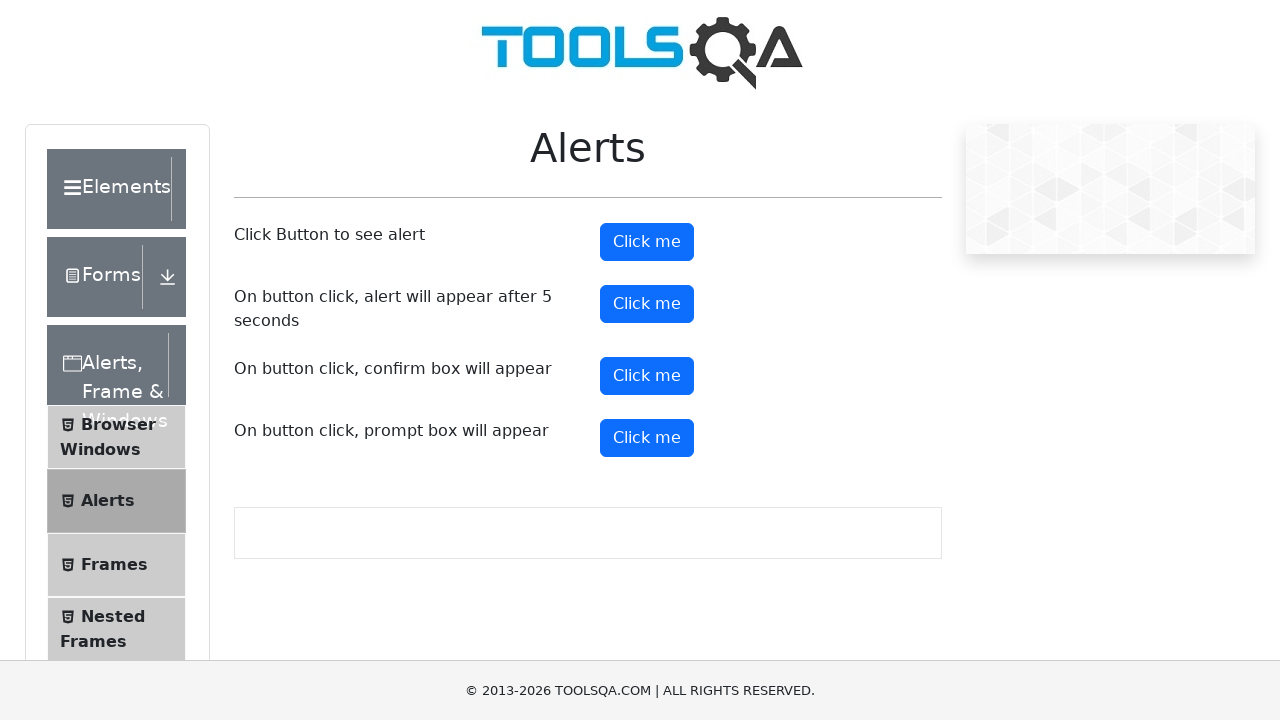

Clicked prompt button to trigger JavaScript prompt alert at (647, 438) on #promtButton
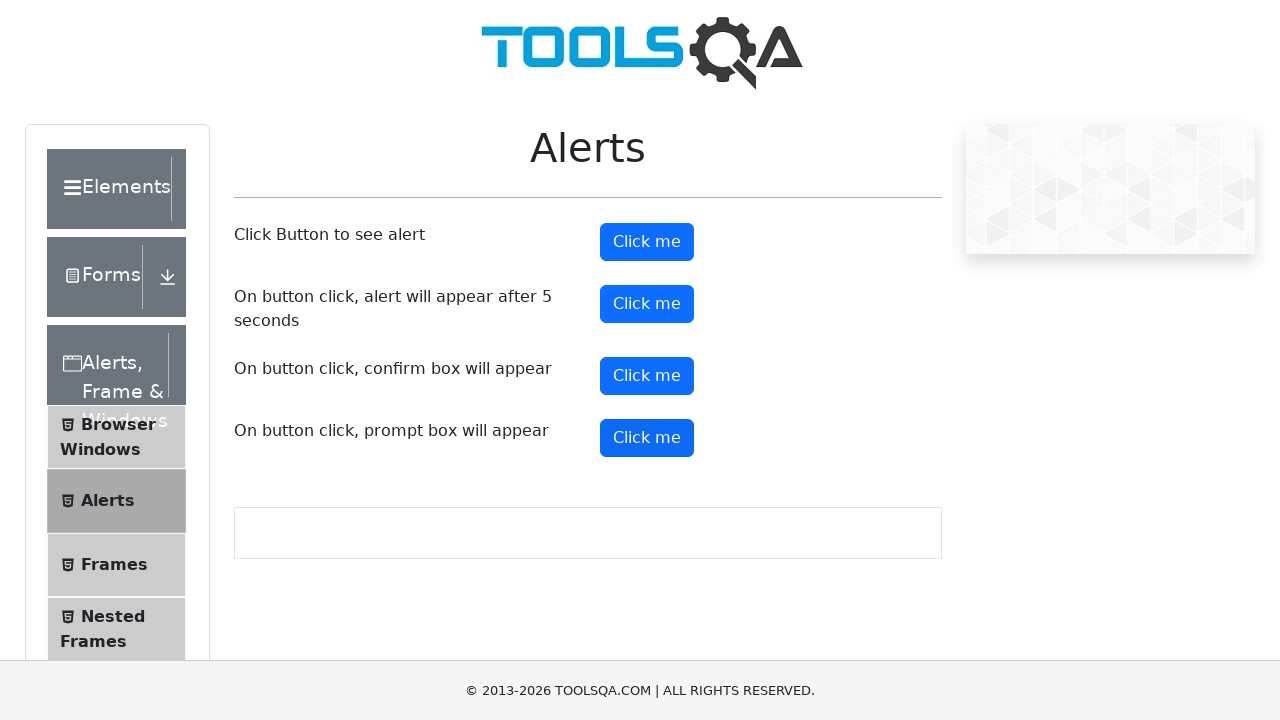

Set up dialog handler to accept prompt with text 'Muhammed Şen'
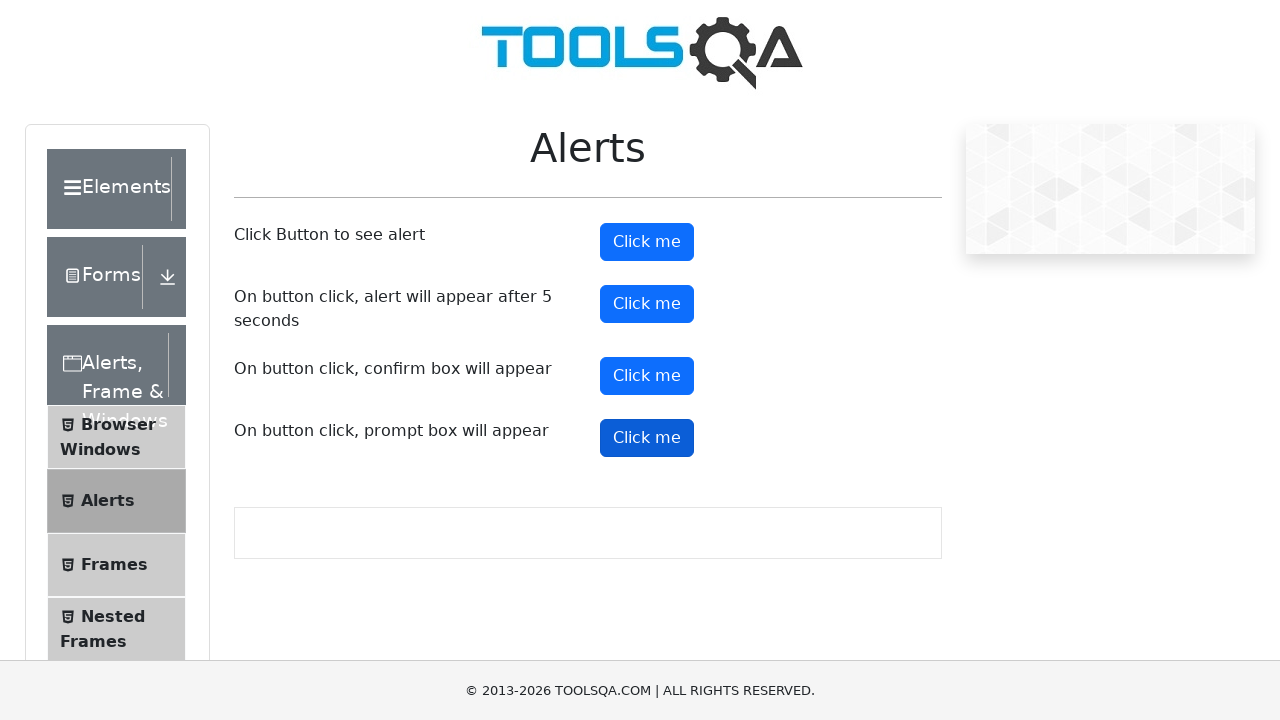

Waited 1000ms for dialog to be processed
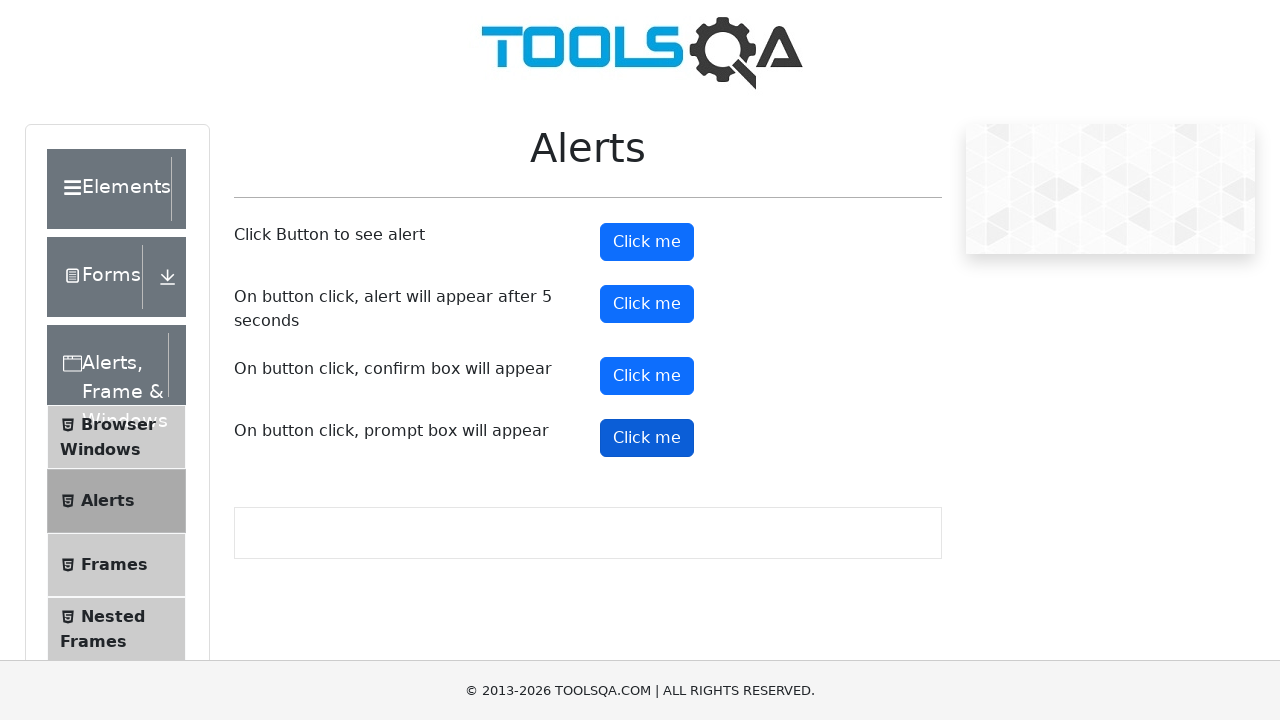

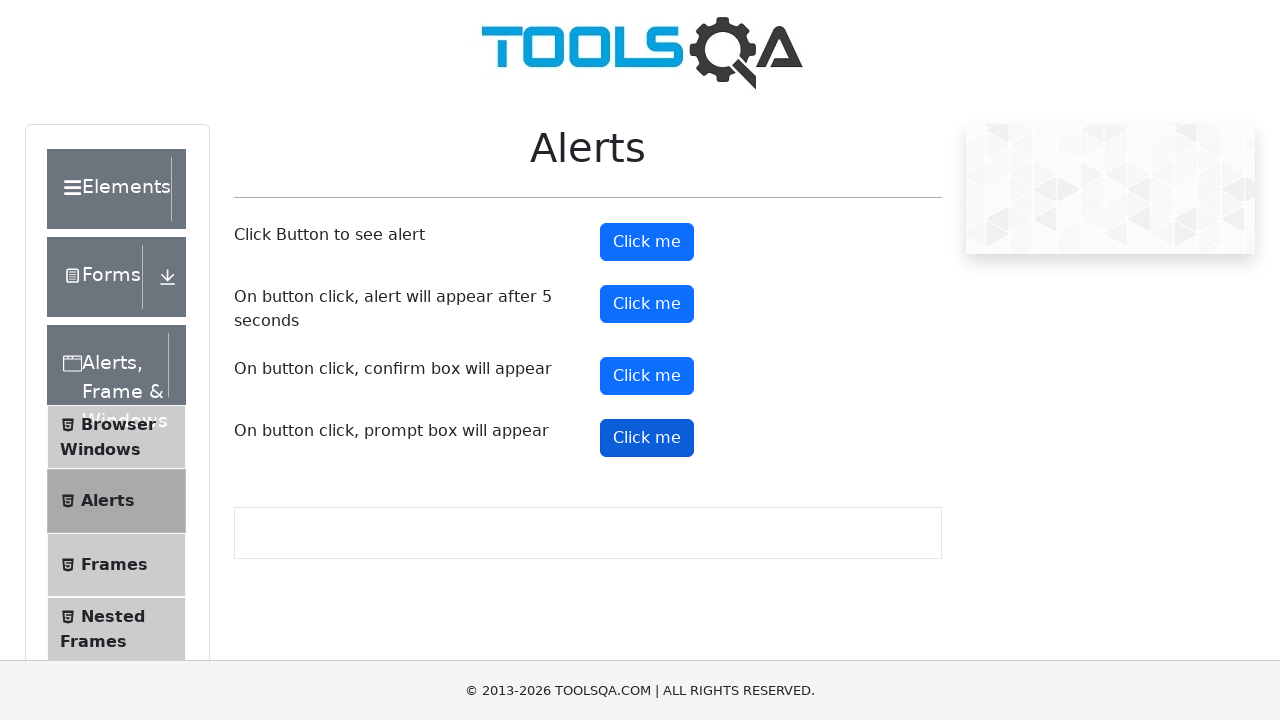